Navigates to Merriam-Webster dictionary pages for multiple words and verifies that parts of speech information loads for each word.

Starting URL: https://www.merriam-webster.com/dictionary/the

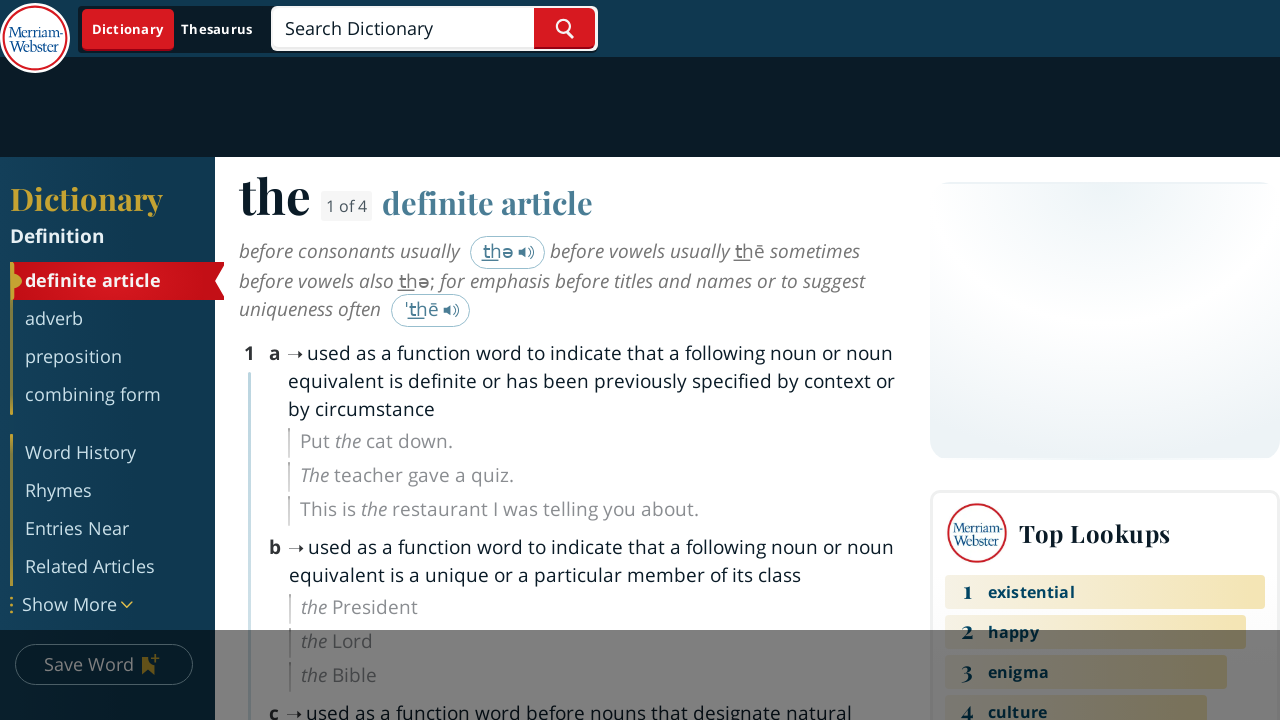

Waited for parts of speech elements to load on initial dictionary page for 'the'
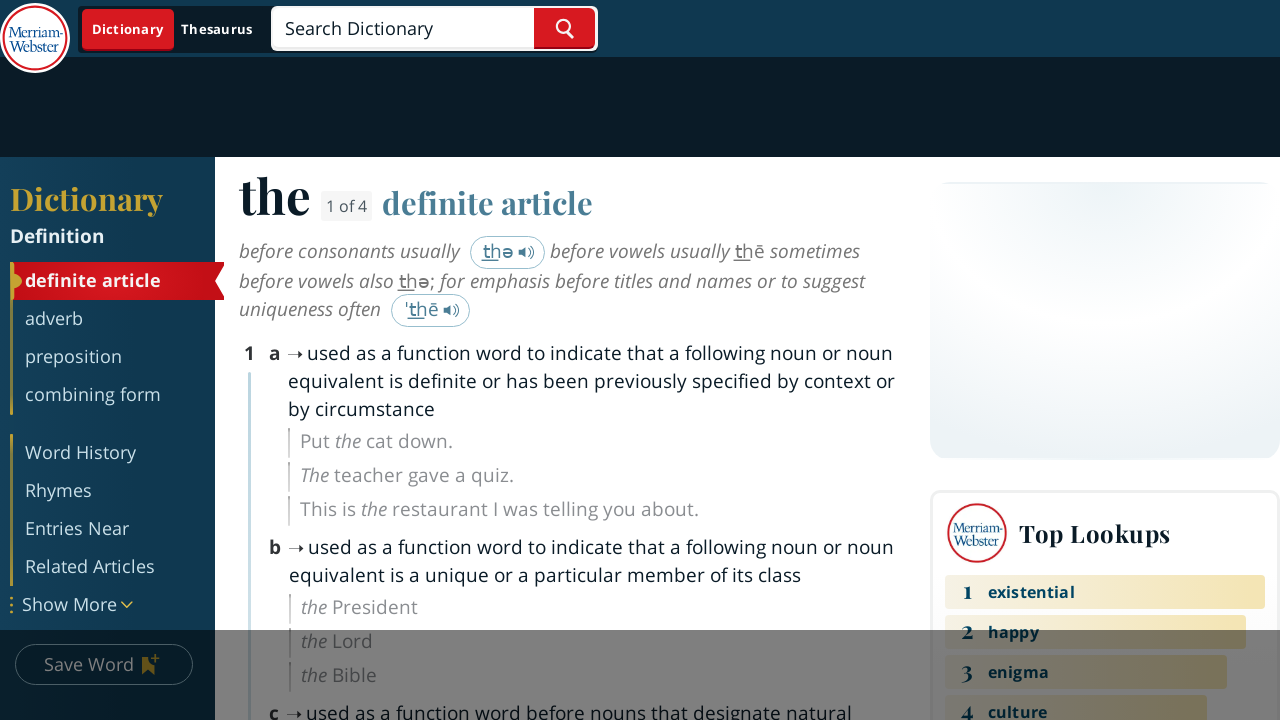

Navigated to Merriam-Webster dictionary page for word 'contract'
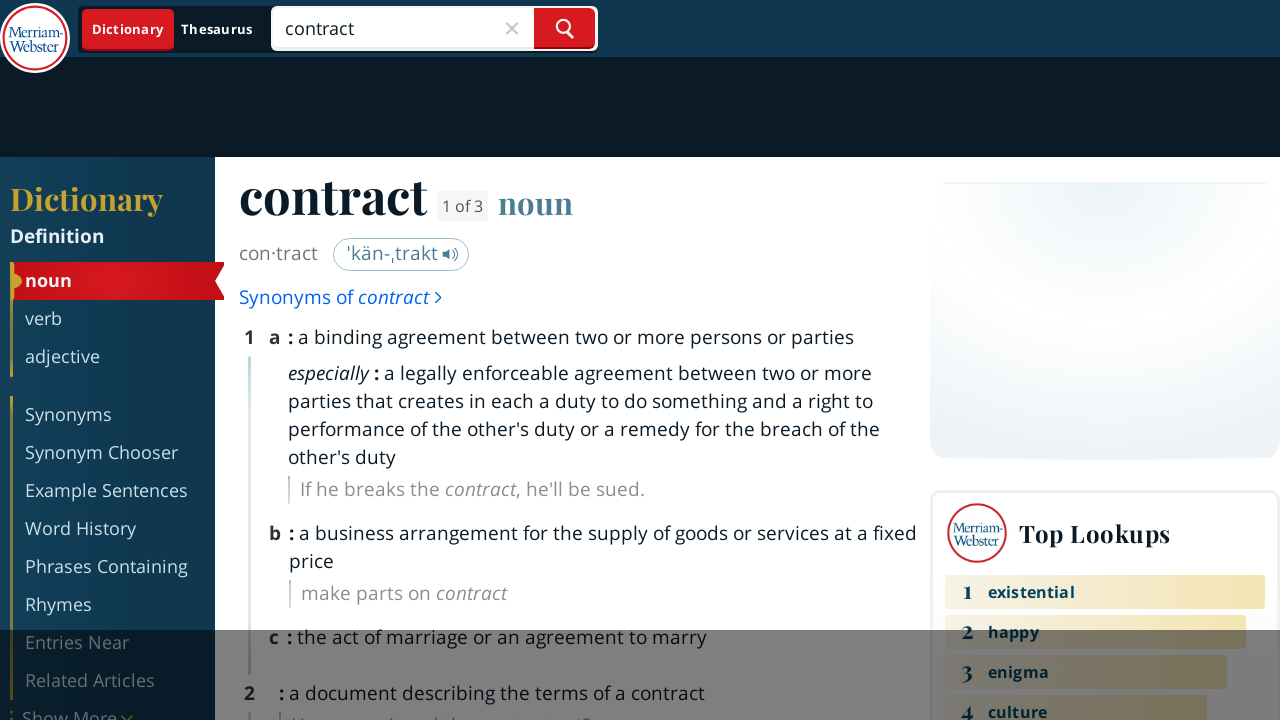

Parts of speech elements loaded for word 'contract'
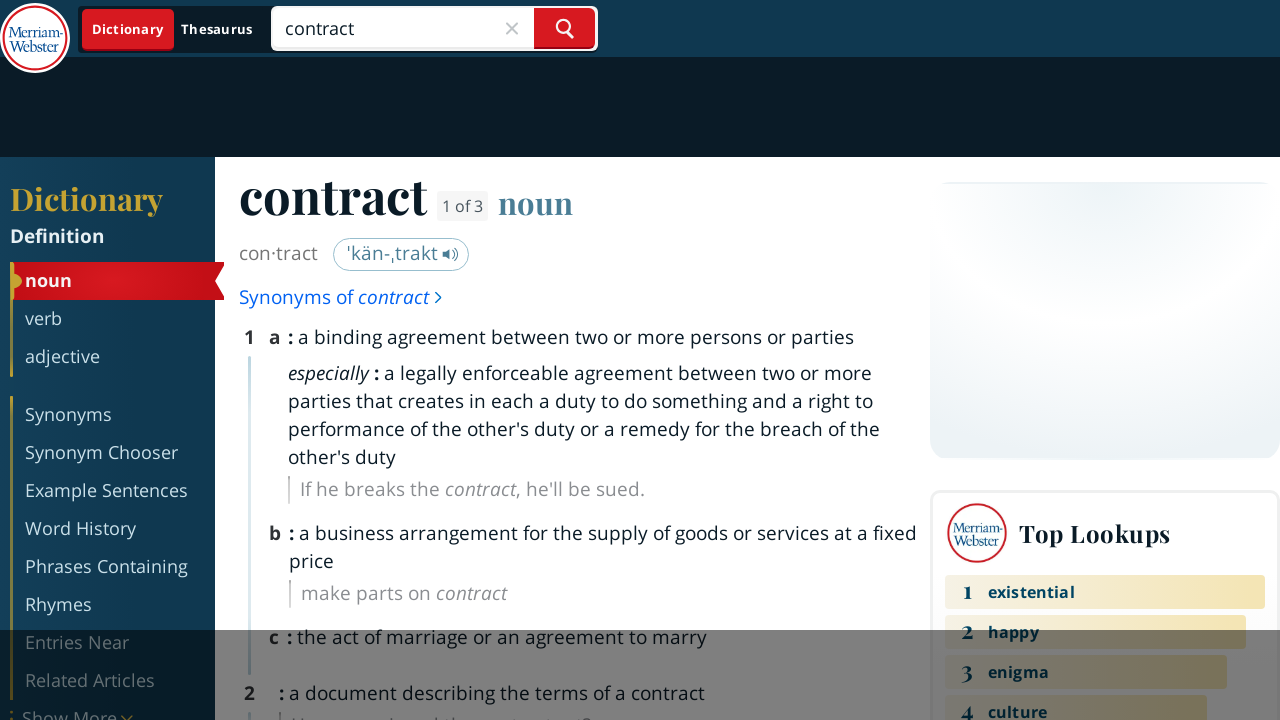

Navigated to Merriam-Webster dictionary page for word 'is'
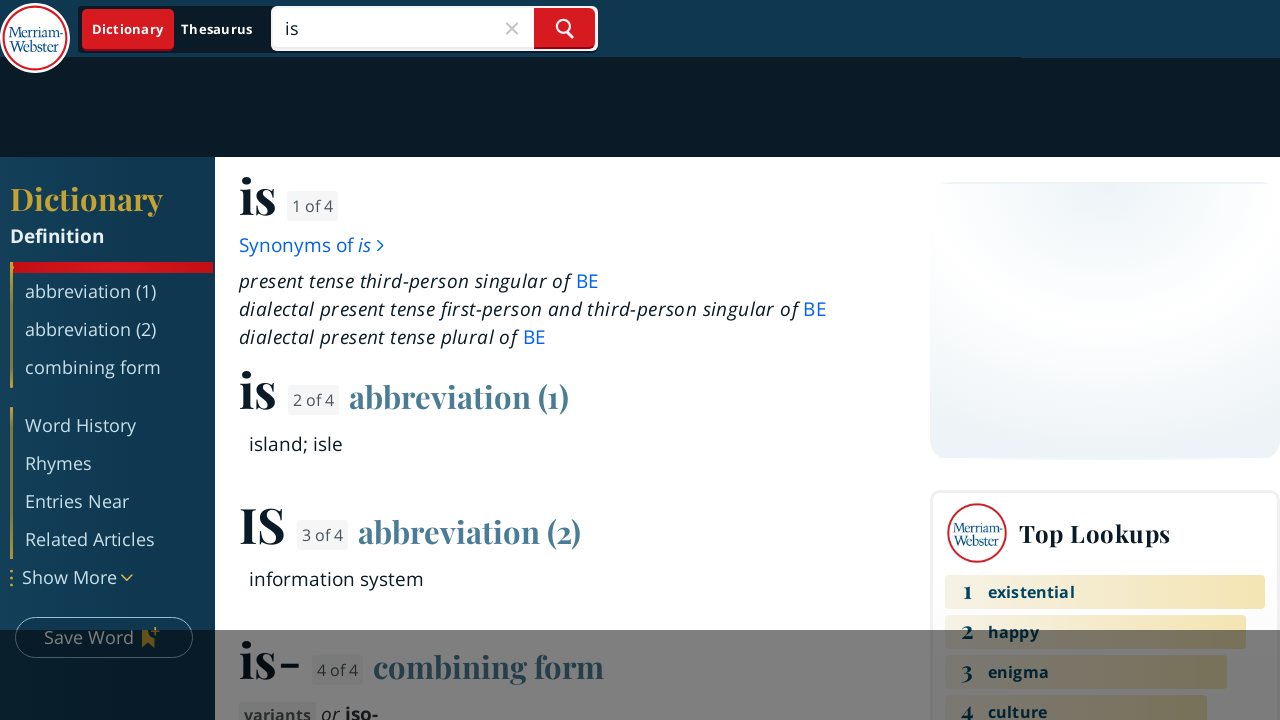

Parts of speech elements loaded for word 'is'
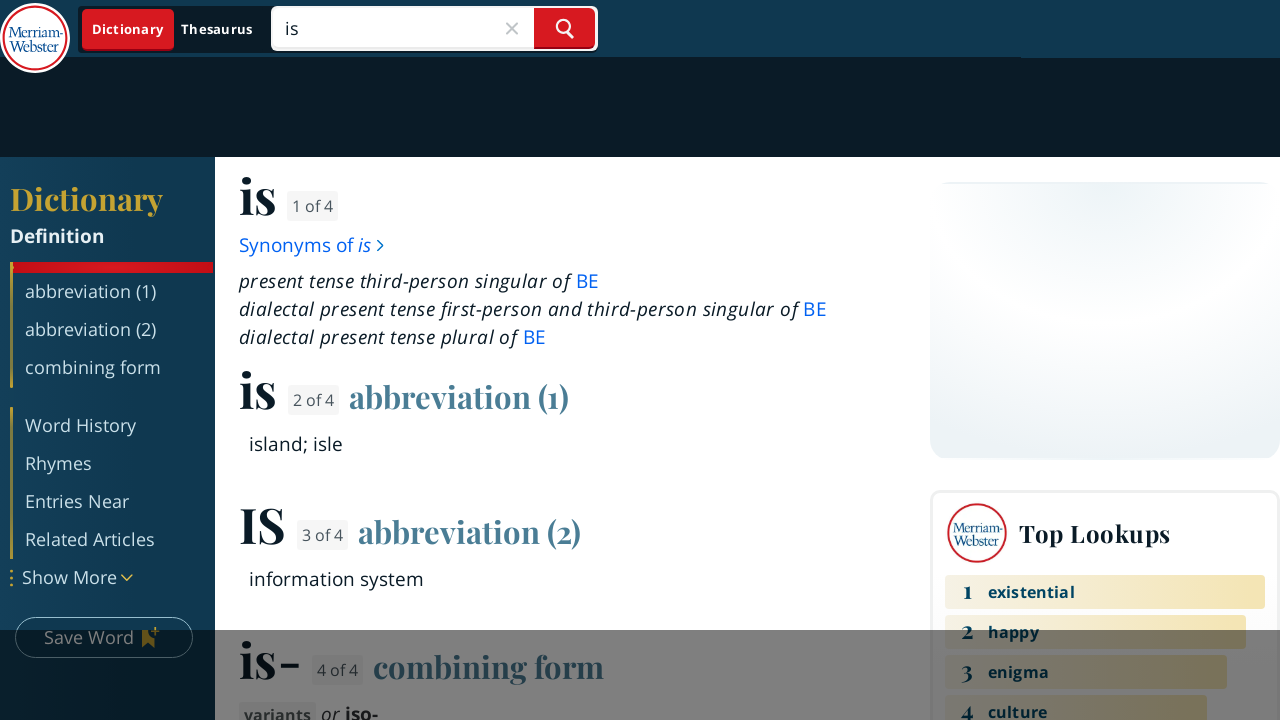

Navigated to Merriam-Webster dictionary page for word 'long'
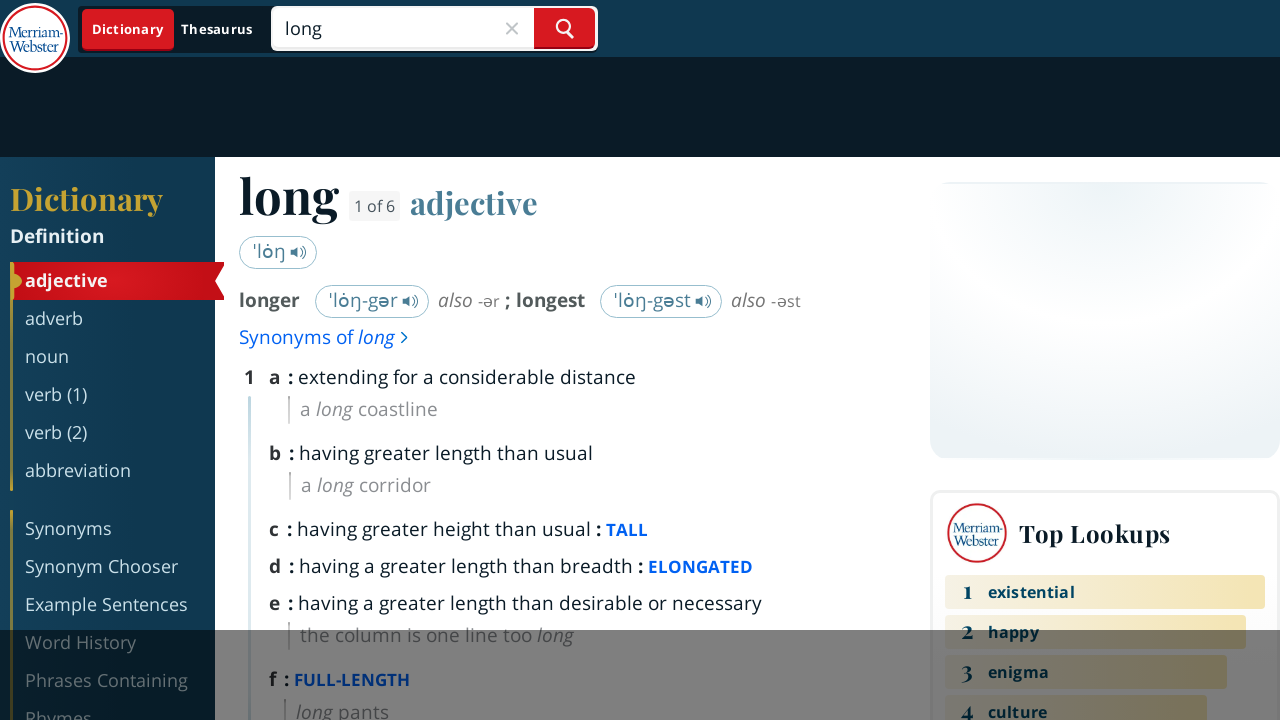

Parts of speech elements loaded for word 'long'
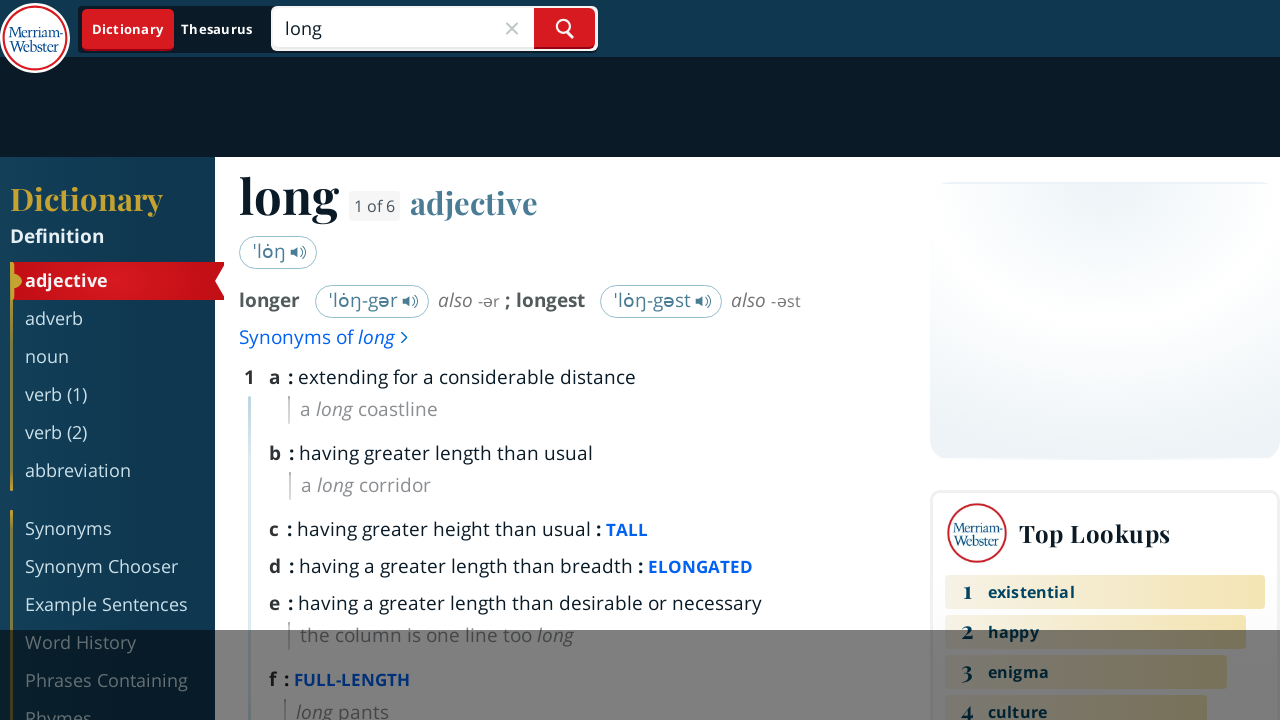

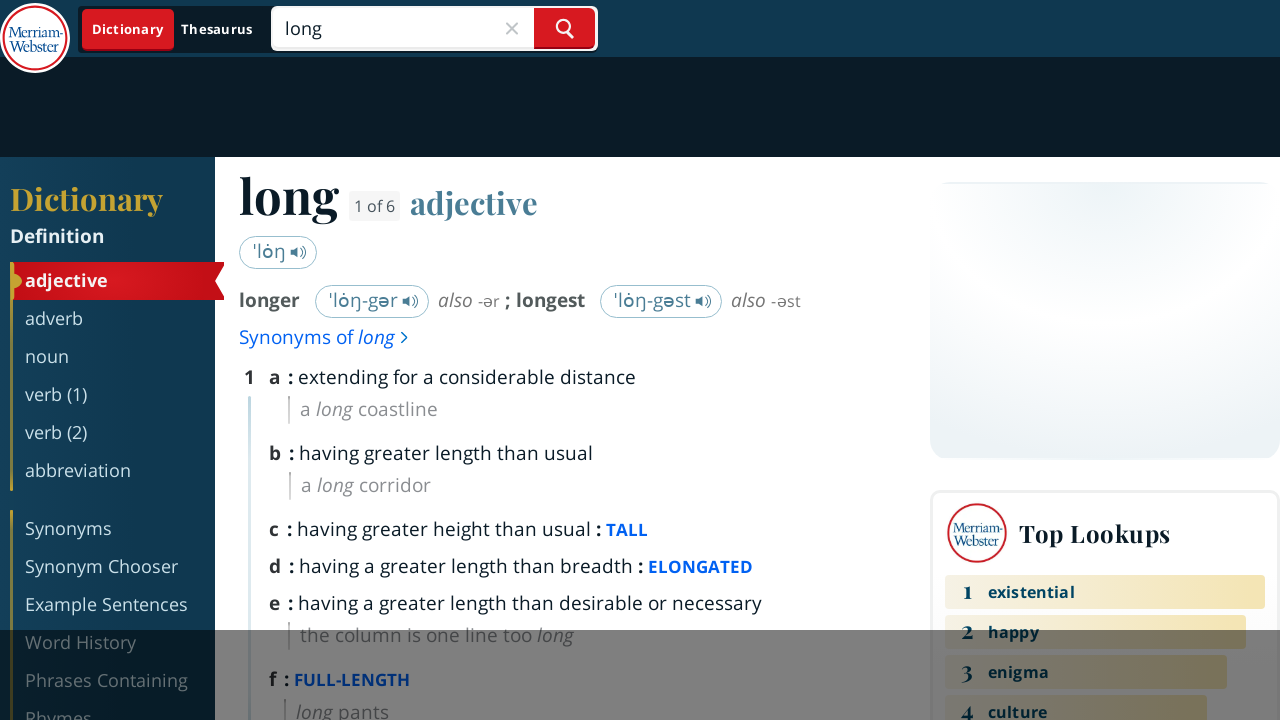